Tests navigation by clicking on the about link and verifying page navigation

Starting URL: https://v1.training-support.net/

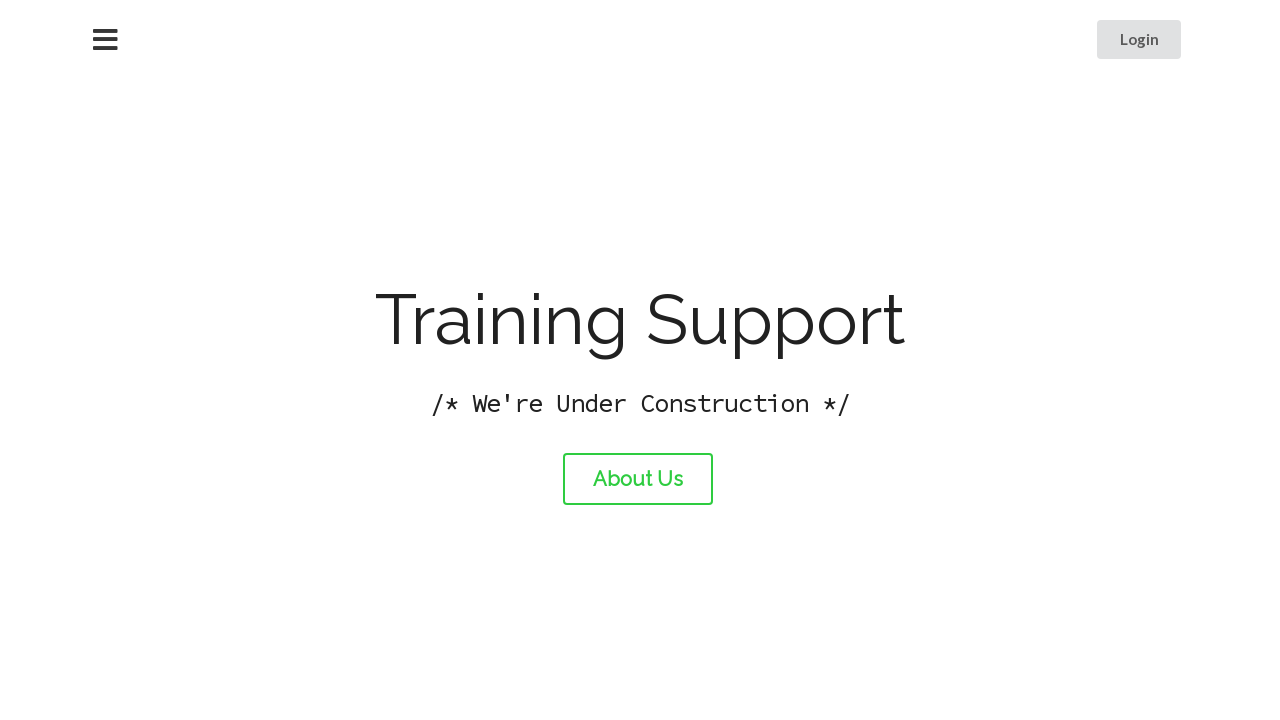

Clicked on the about link at (638, 479) on #about-link
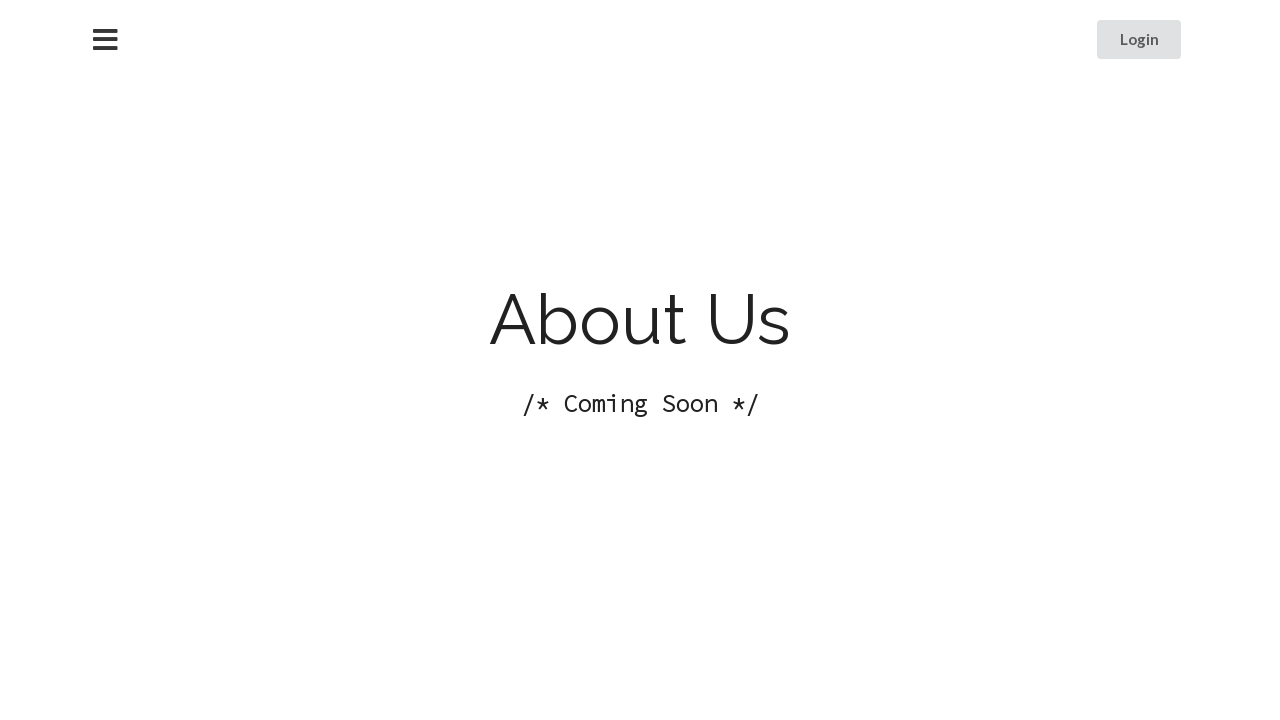

Page navigation completed and load state reached
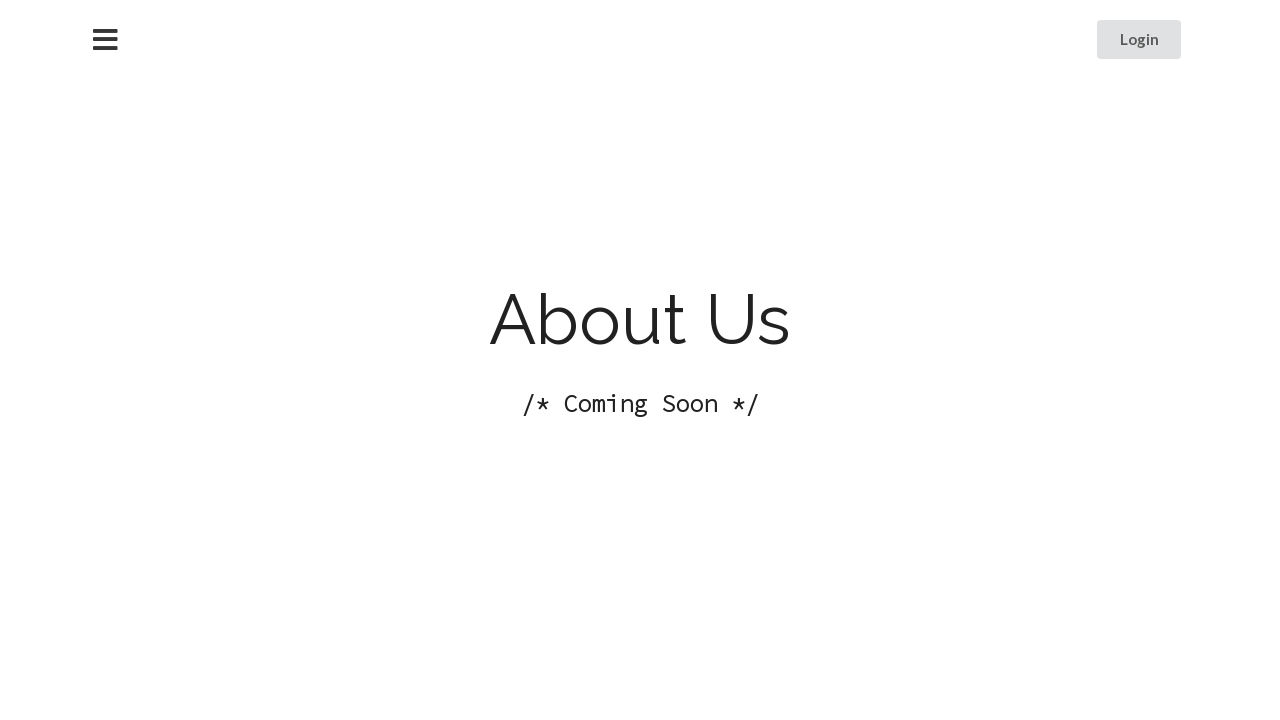

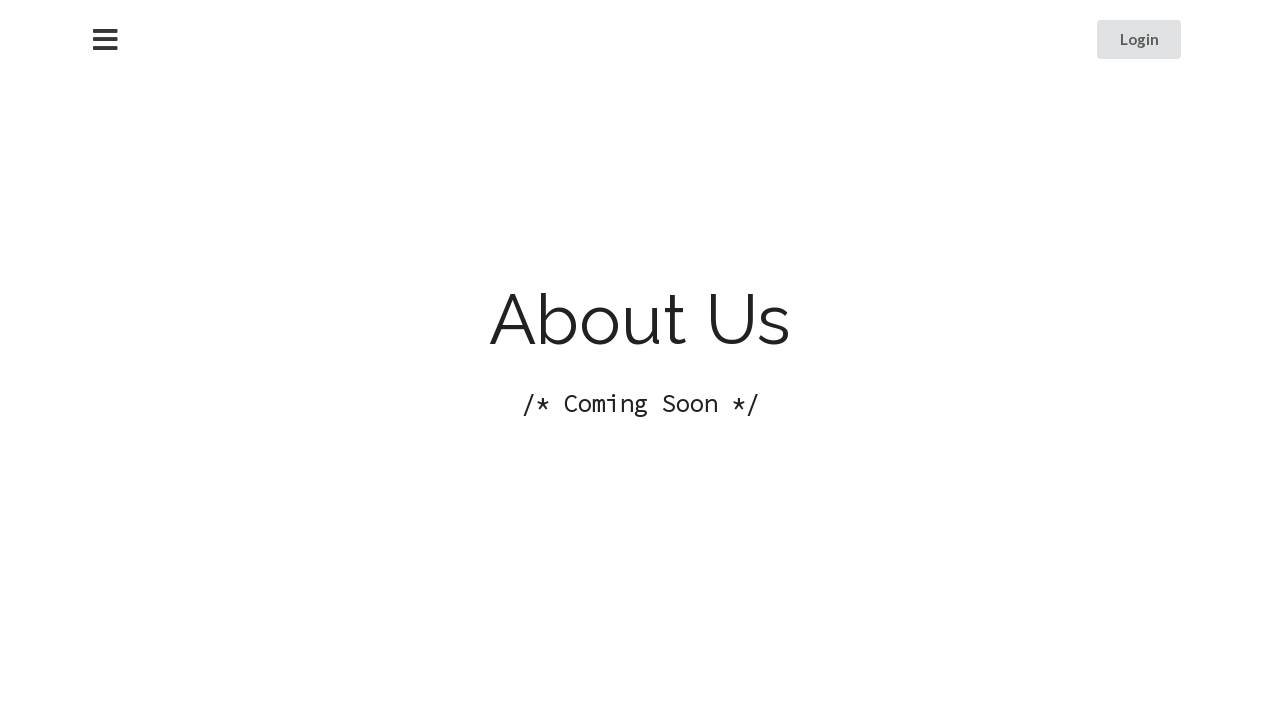